Performs click-and-hold on source element, moves to target element, then releases the mouse button

Starting URL: https://crossbrowsertesting.github.io/drag-and-drop

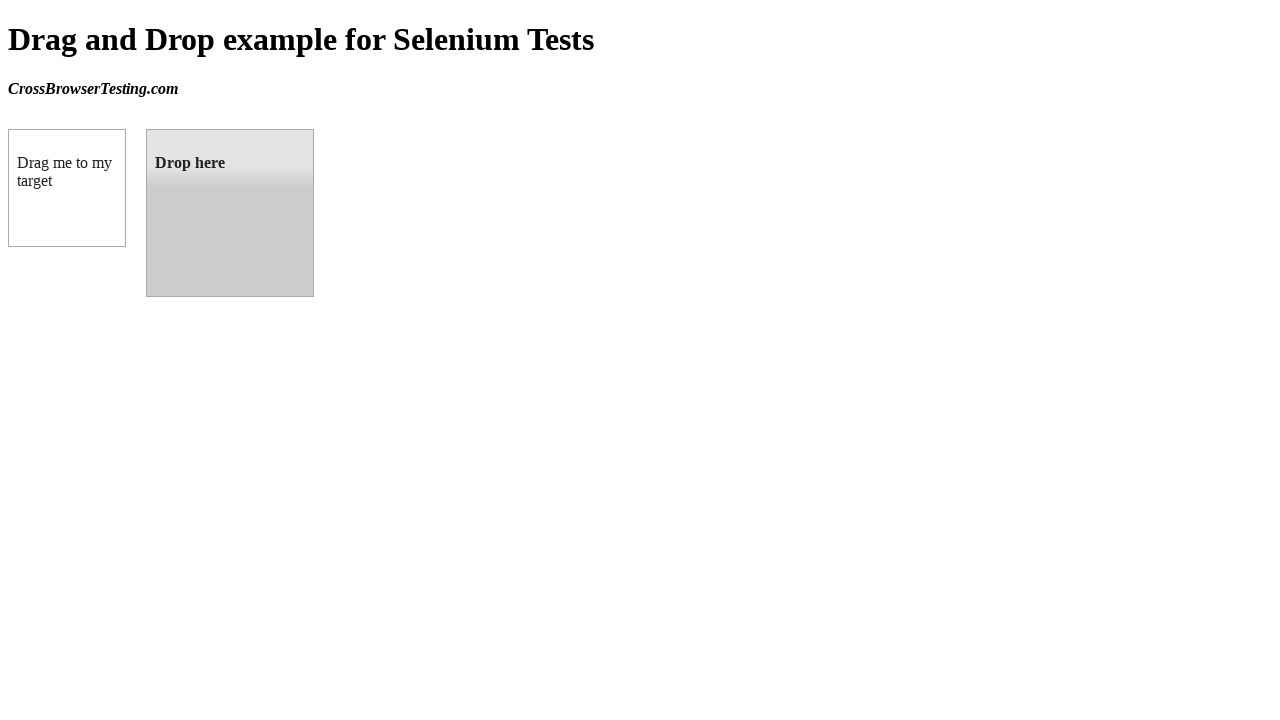

Waited for draggable element to load
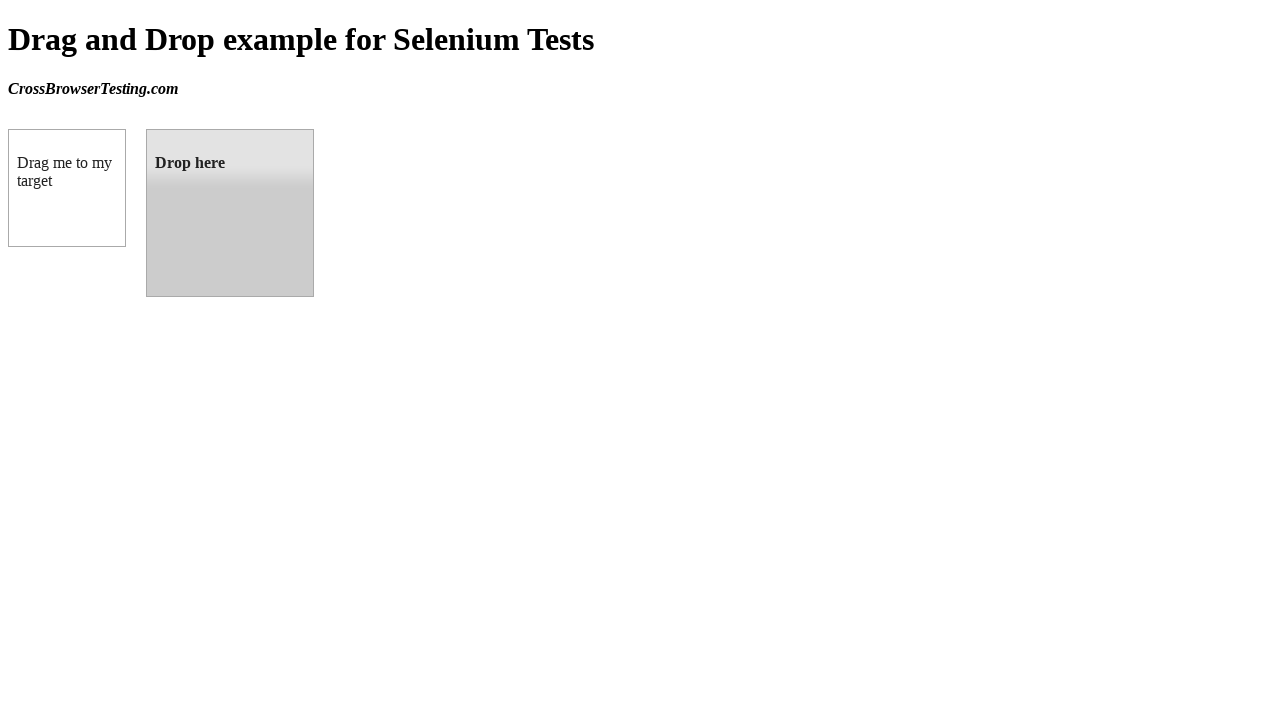

Waited for droppable element to load
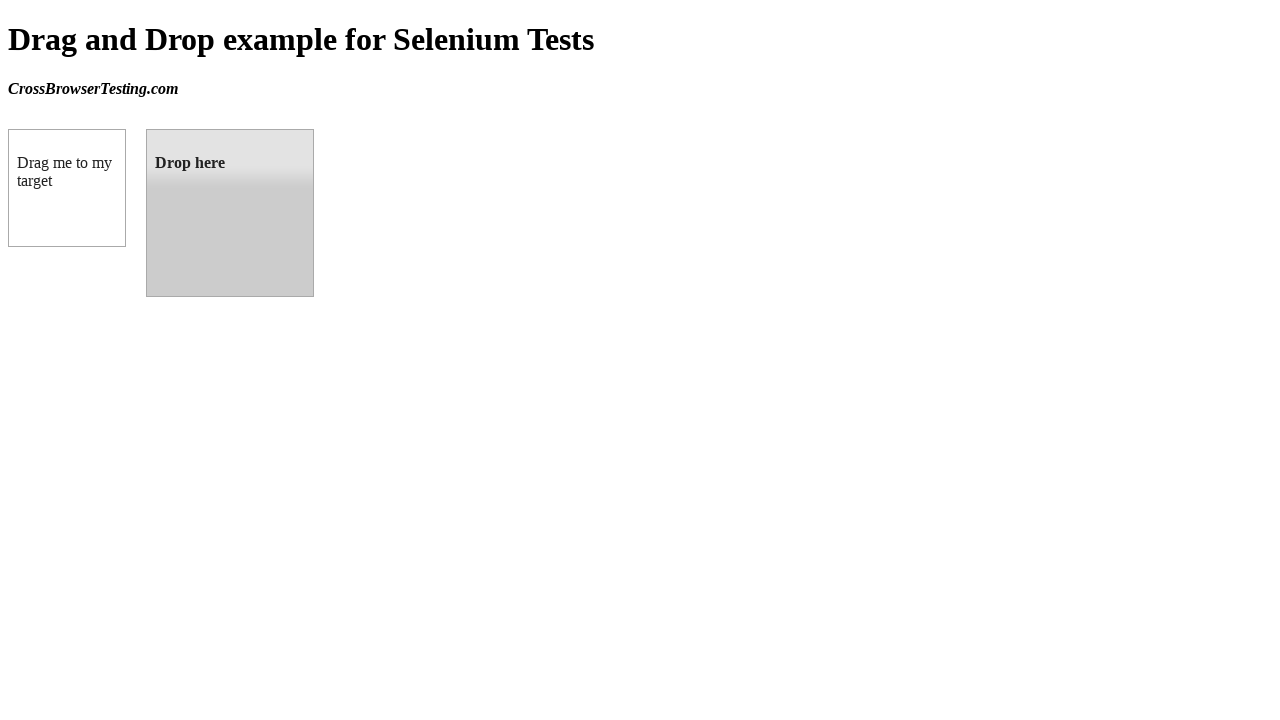

Retrieved bounding box of draggable element
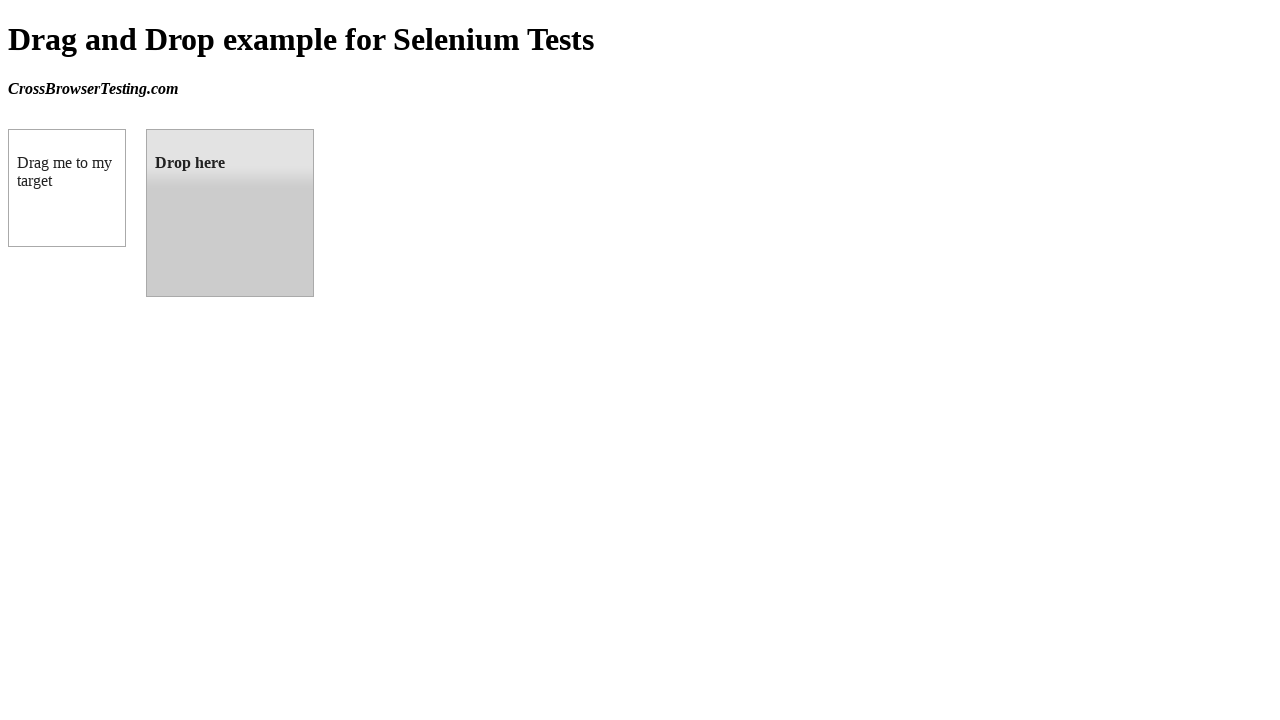

Retrieved bounding box of droppable element
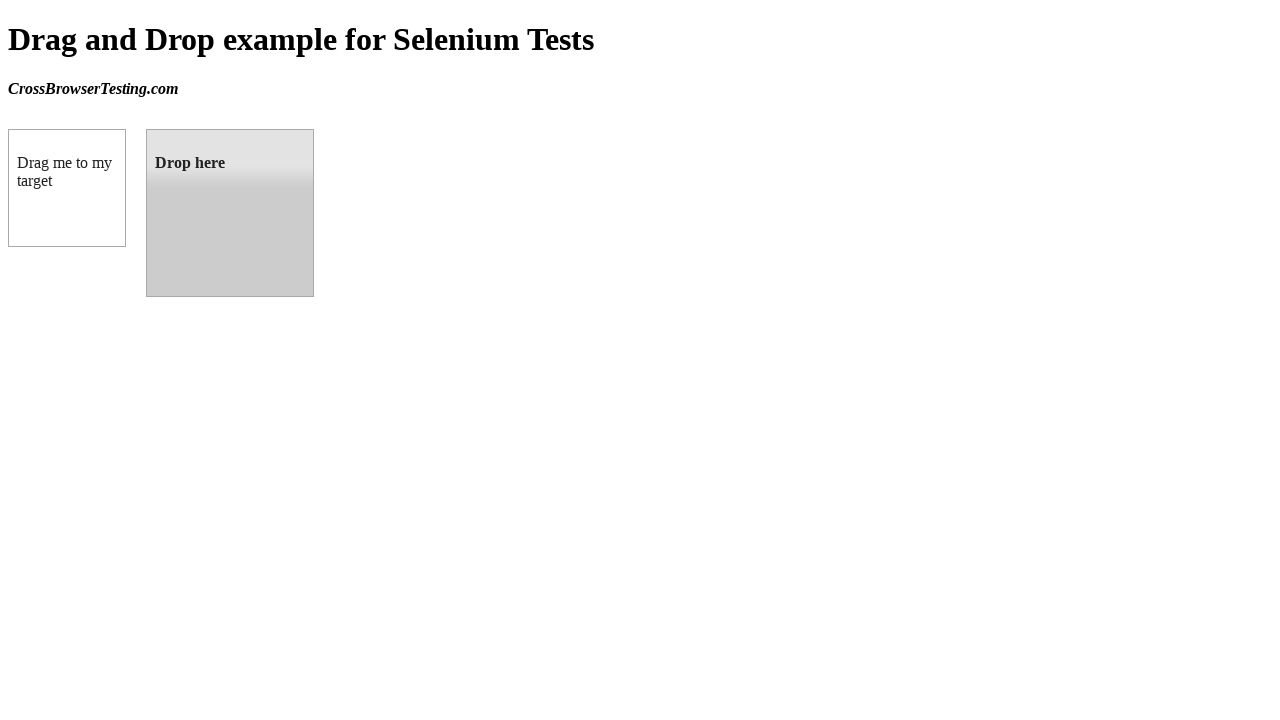

Moved mouse to center of draggable element at (67, 188)
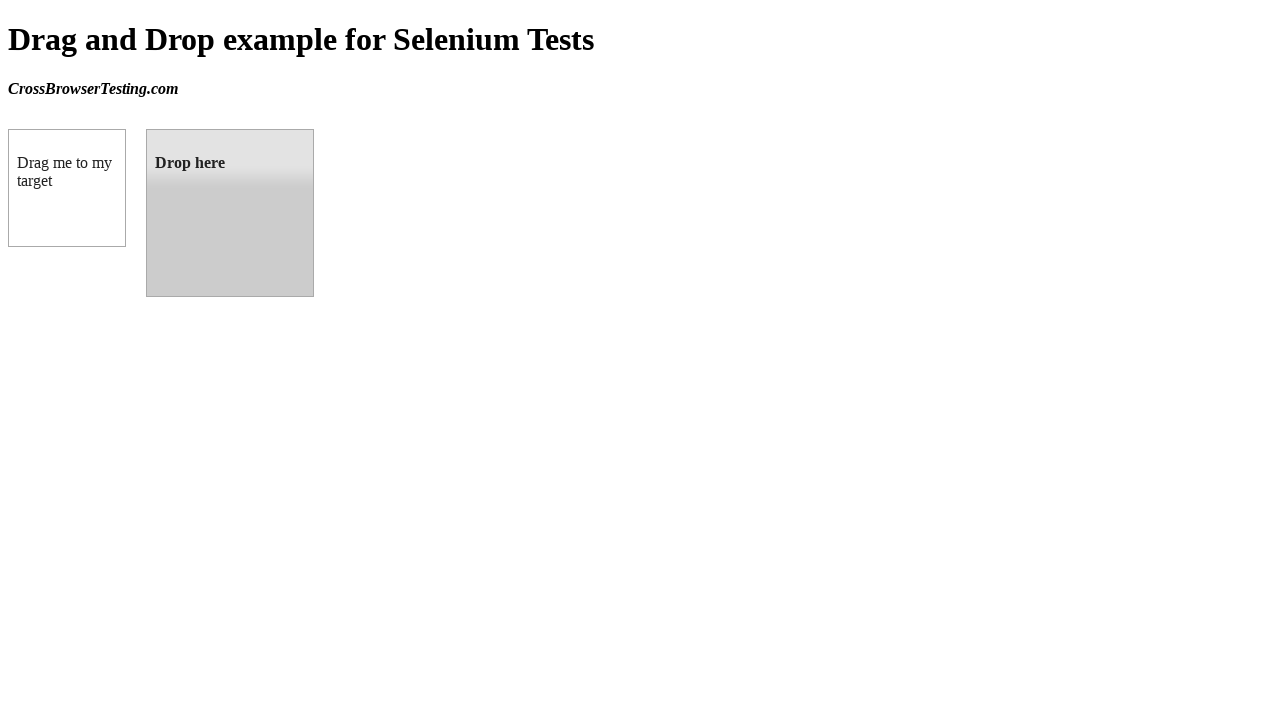

Pressed mouse button down on draggable element at (67, 188)
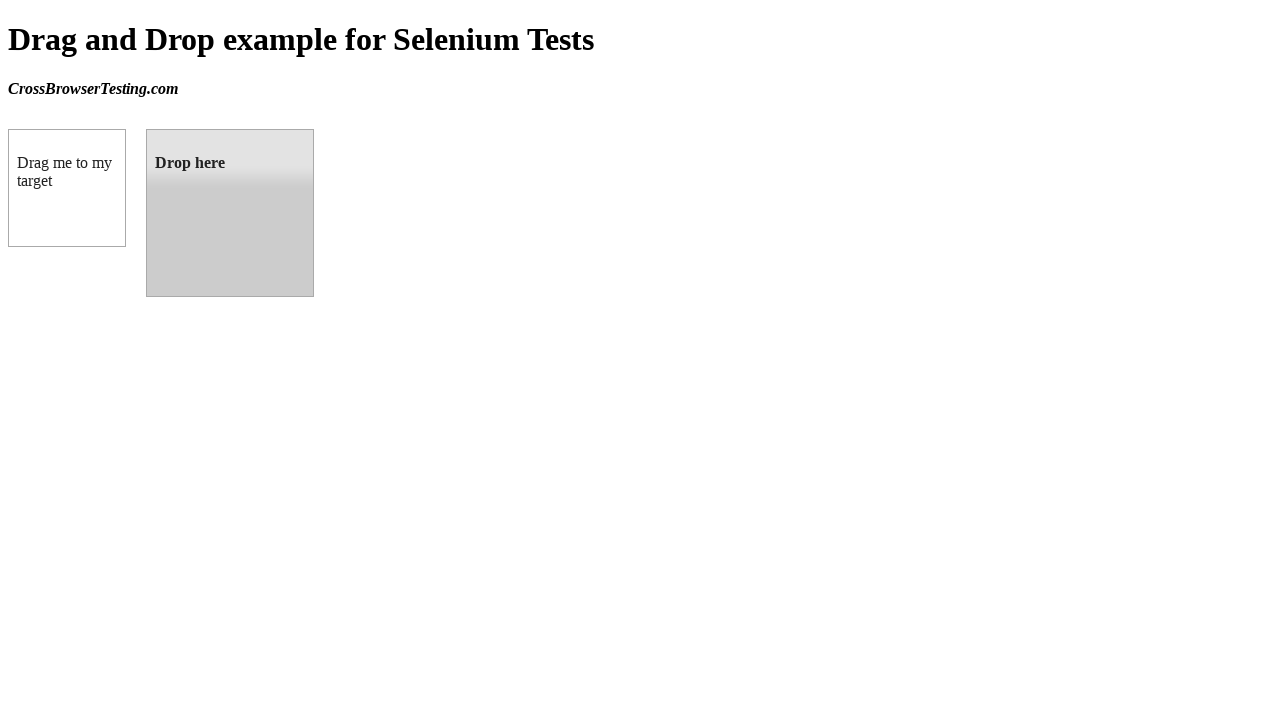

Moved mouse to center of droppable target element at (230, 213)
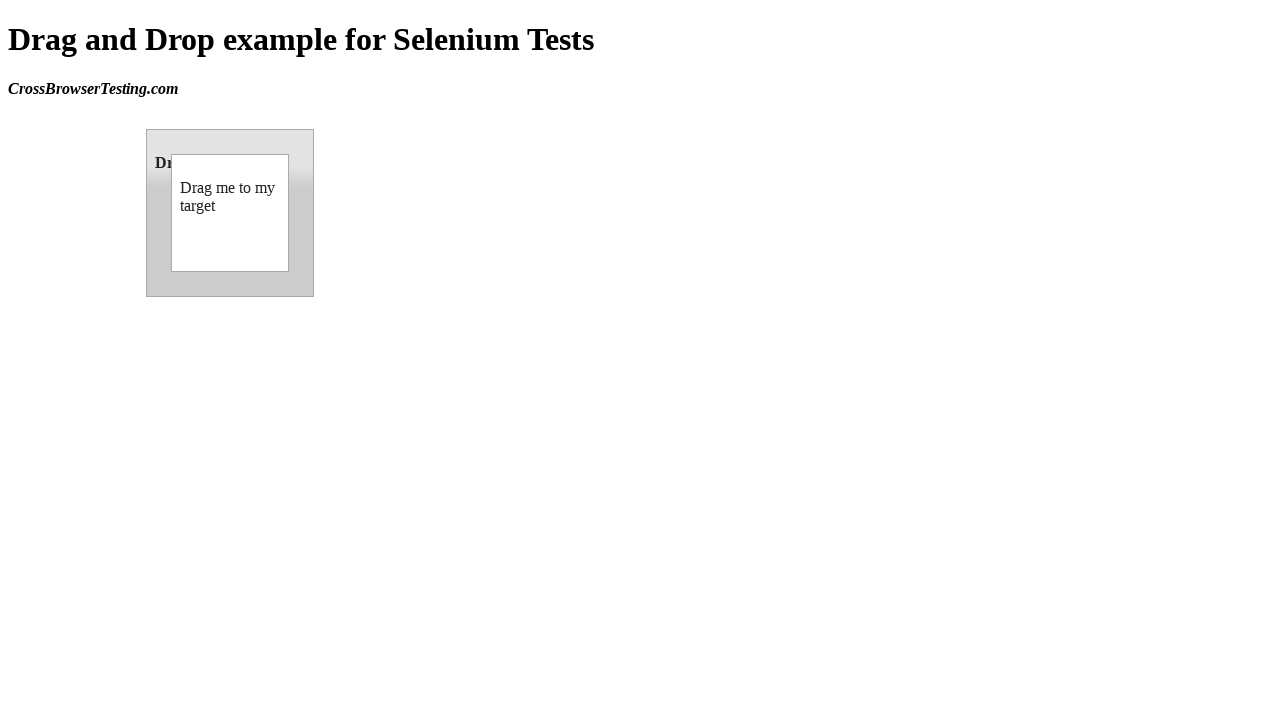

Released mouse button to complete drag-and-drop at (230, 213)
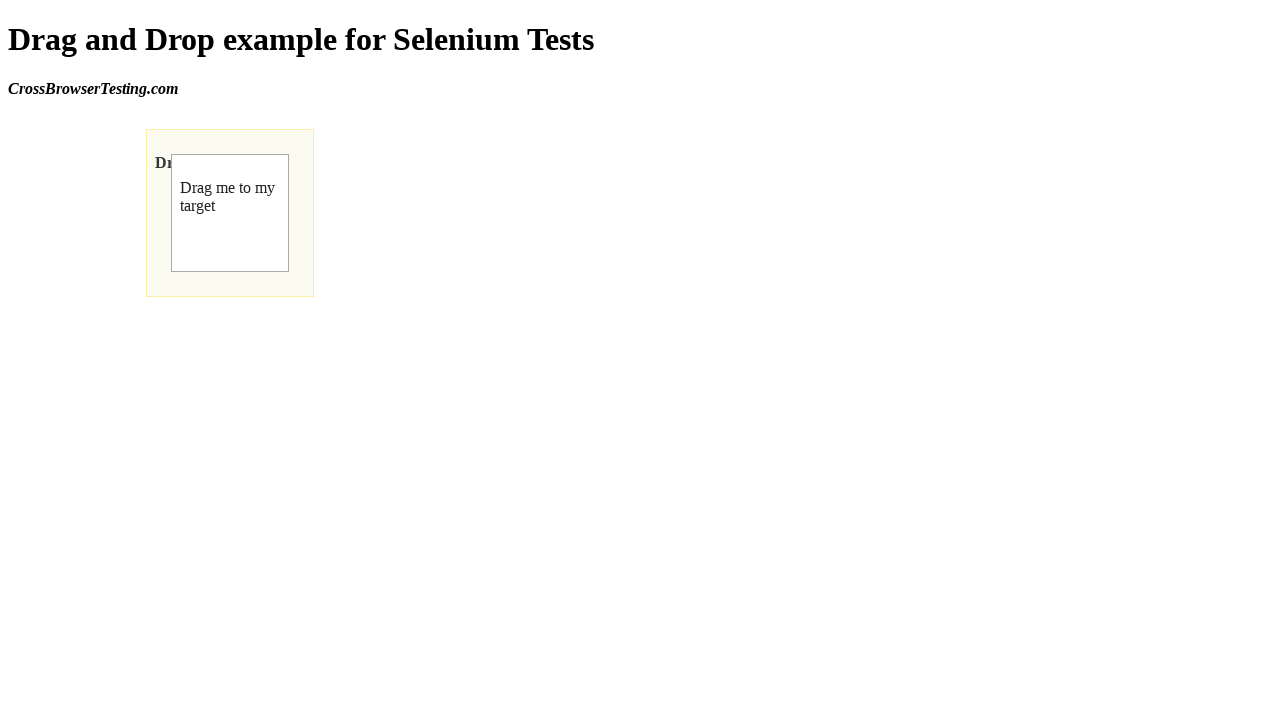

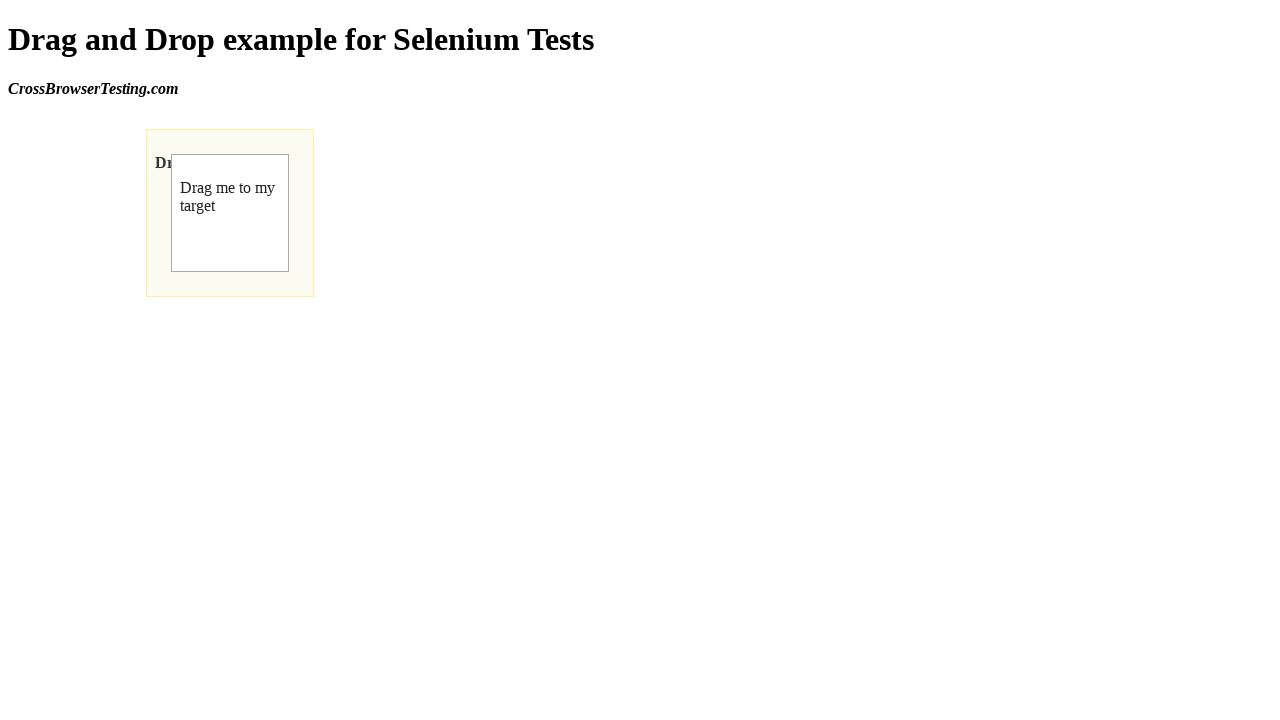